Navigates to QSpiders website and retrieves the page title

Starting URL: https://qspiders.com

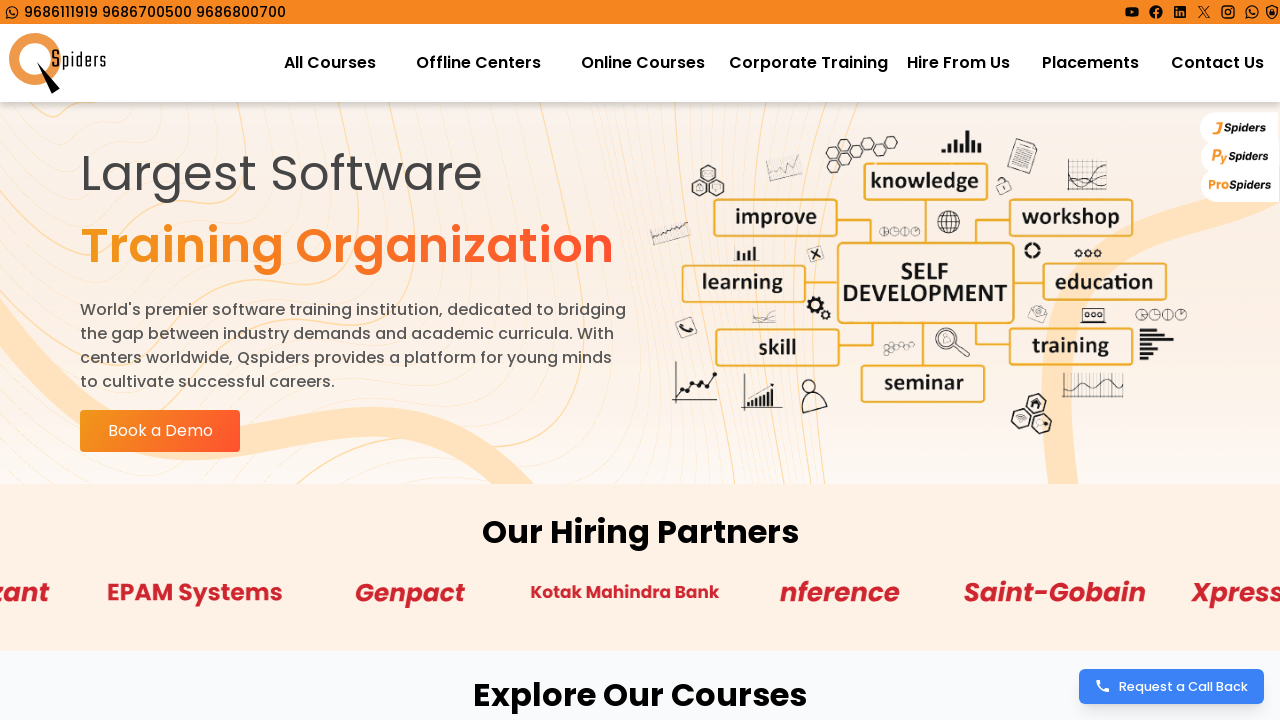

Waited for page to reach domcontentloaded state
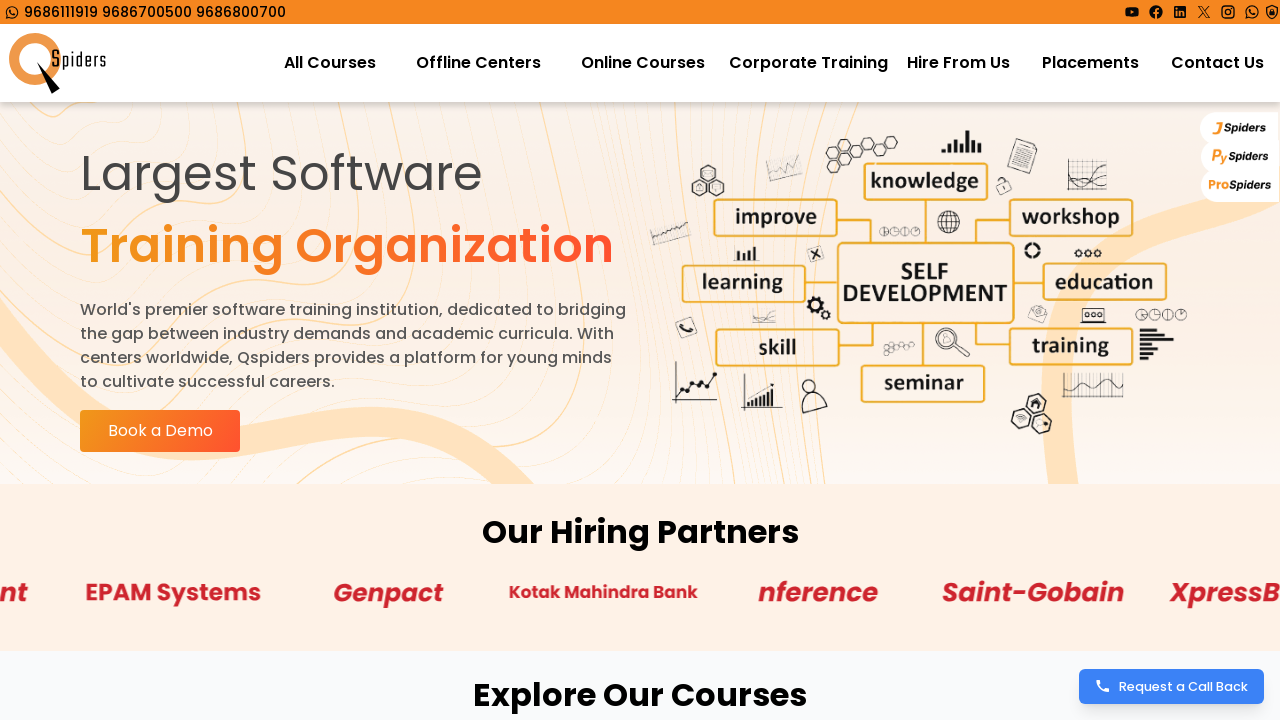

Retrieved page title: QSpiders | Empowering IT & Software Careers with Comprehensive Courses
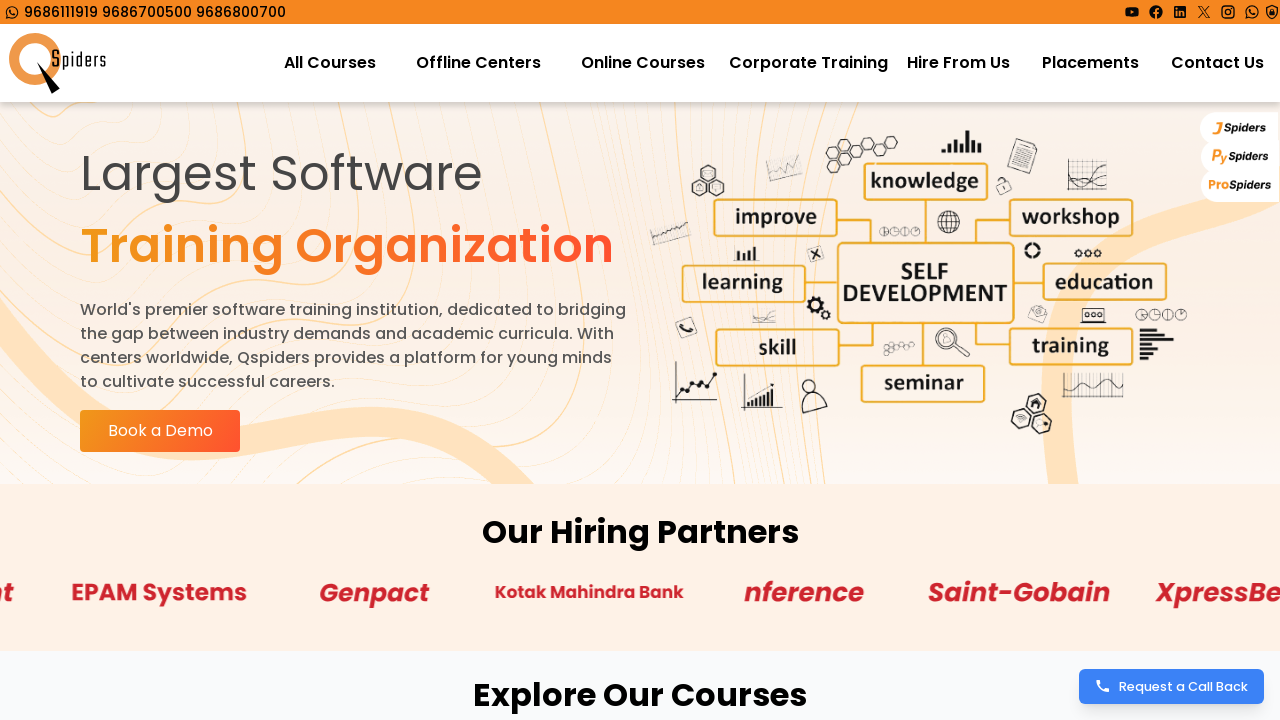

Printed page title to console
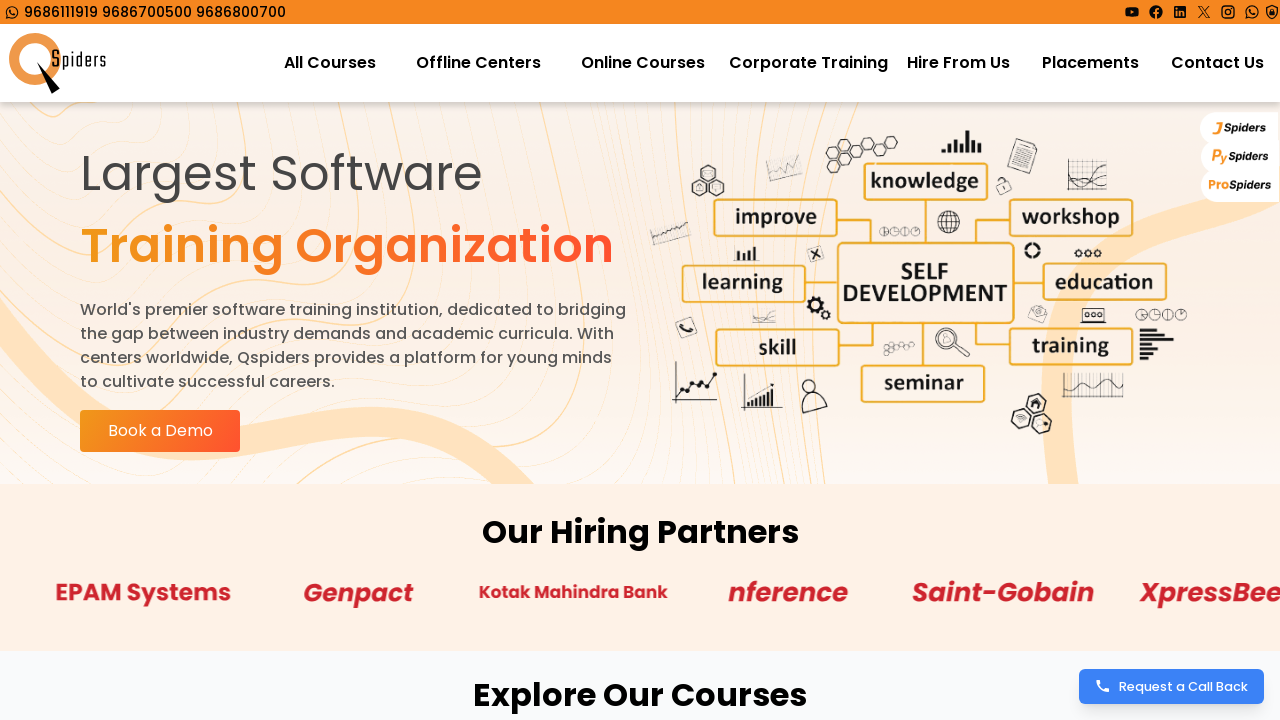

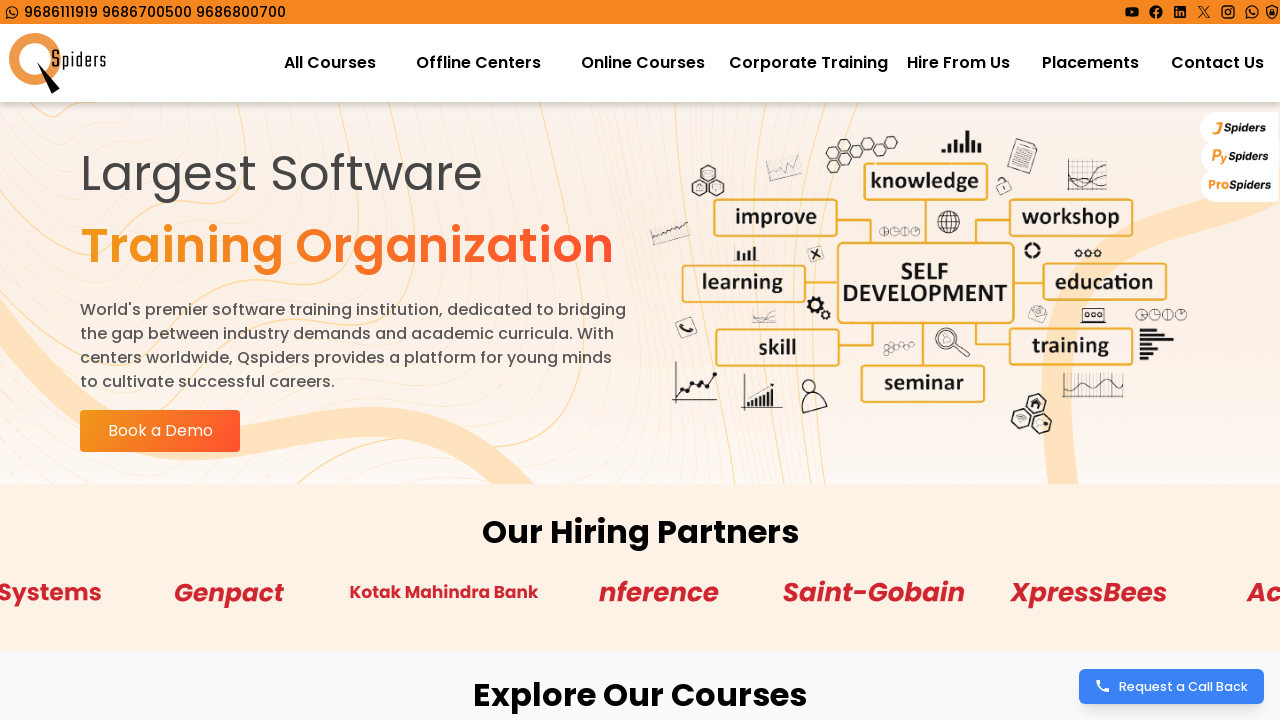